Tests drag and drop functionality on the jQuery UI droppable demo page by dragging an element and dropping it onto a target element within an iframe.

Starting URL: https://jqueryui.com/droppable/

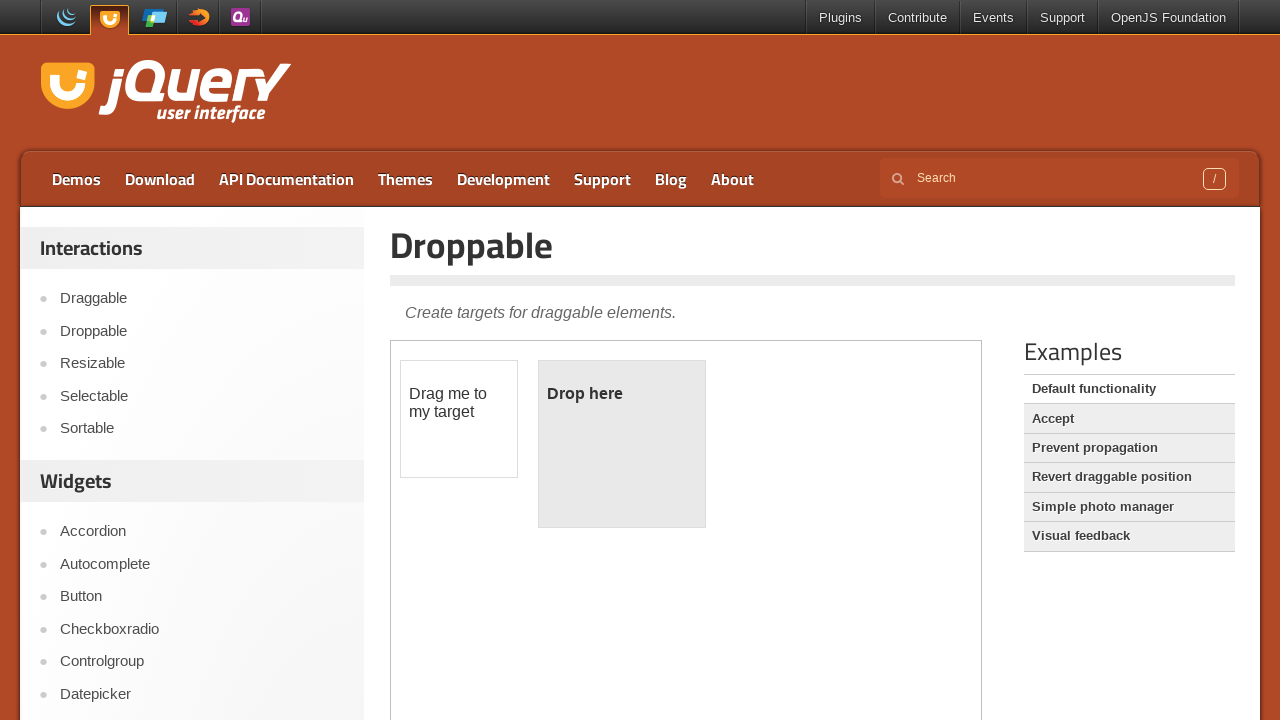

Located demo iframe containing draggable elements
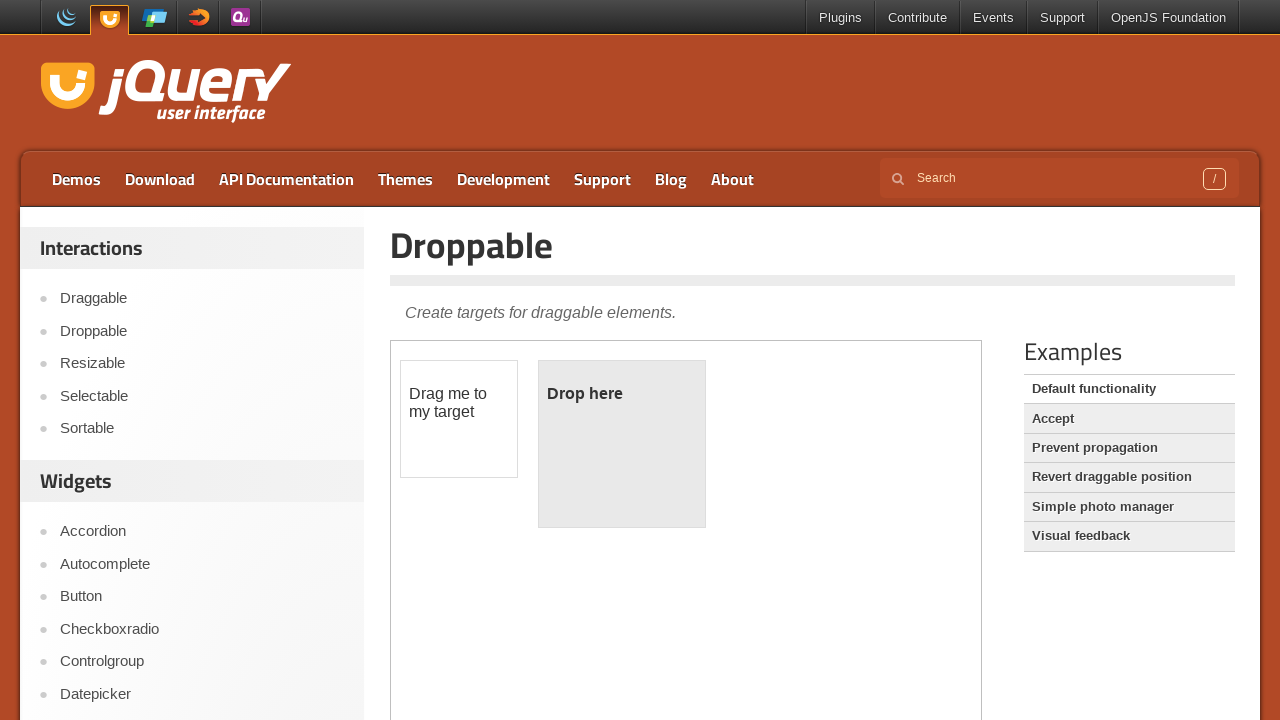

Located draggable element within iframe
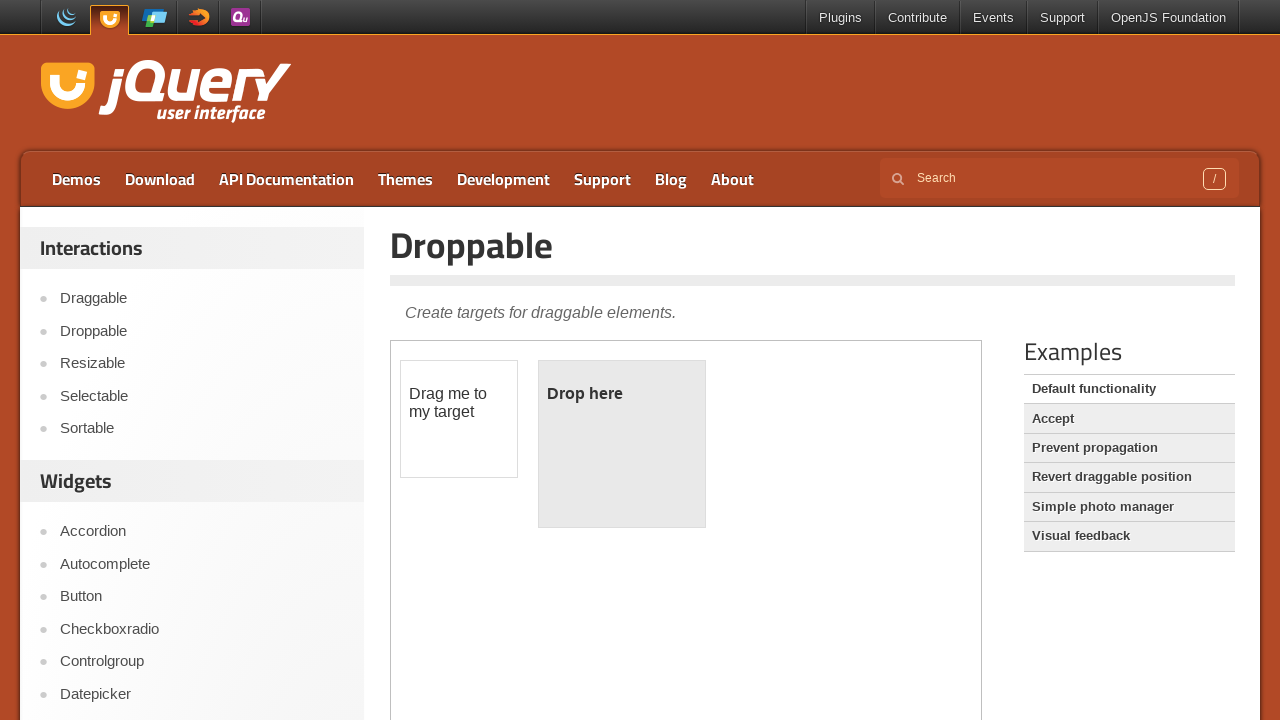

Located droppable target element within iframe
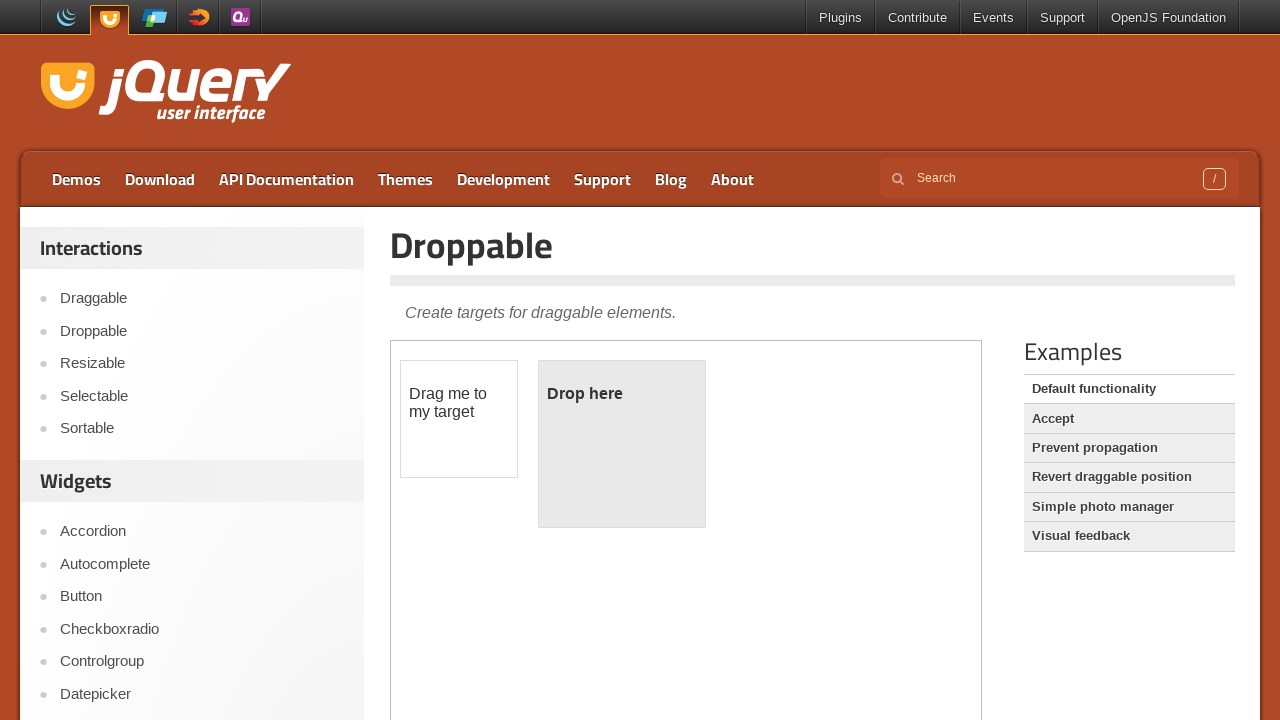

Dragged draggable element onto droppable target at (622, 444)
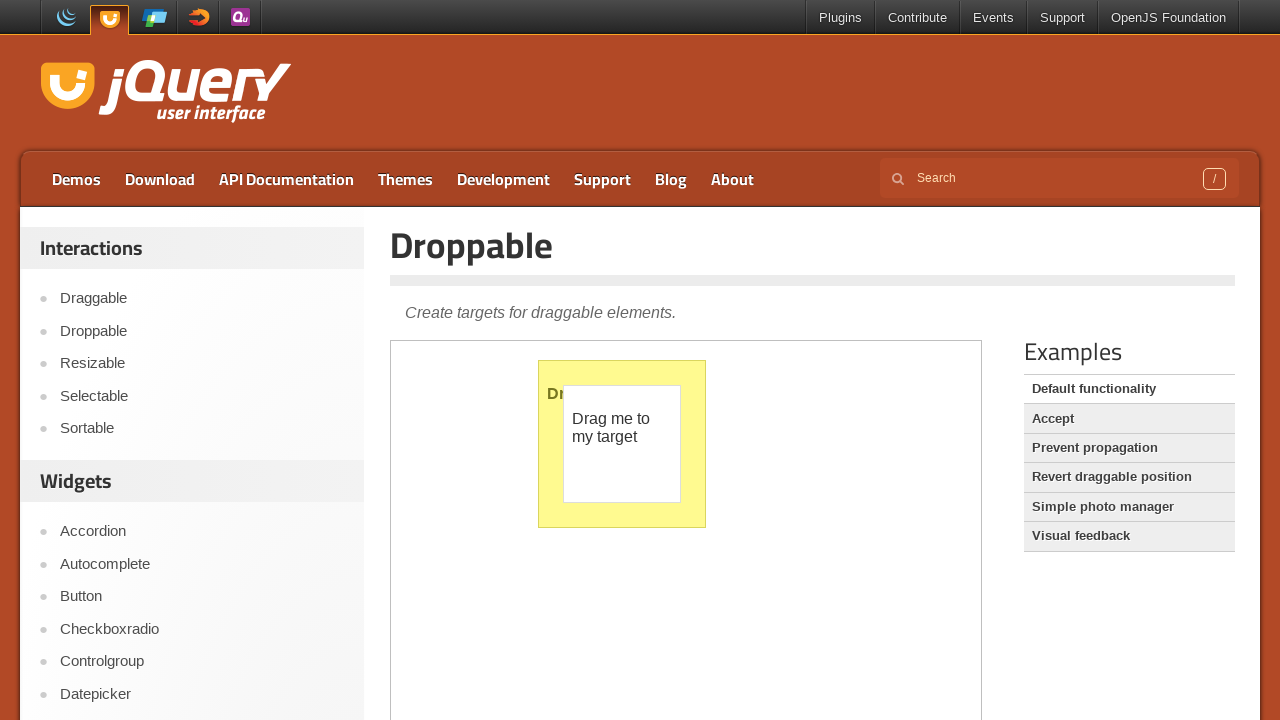

Verified drop was successful - droppable text changed to 'Dropped!'
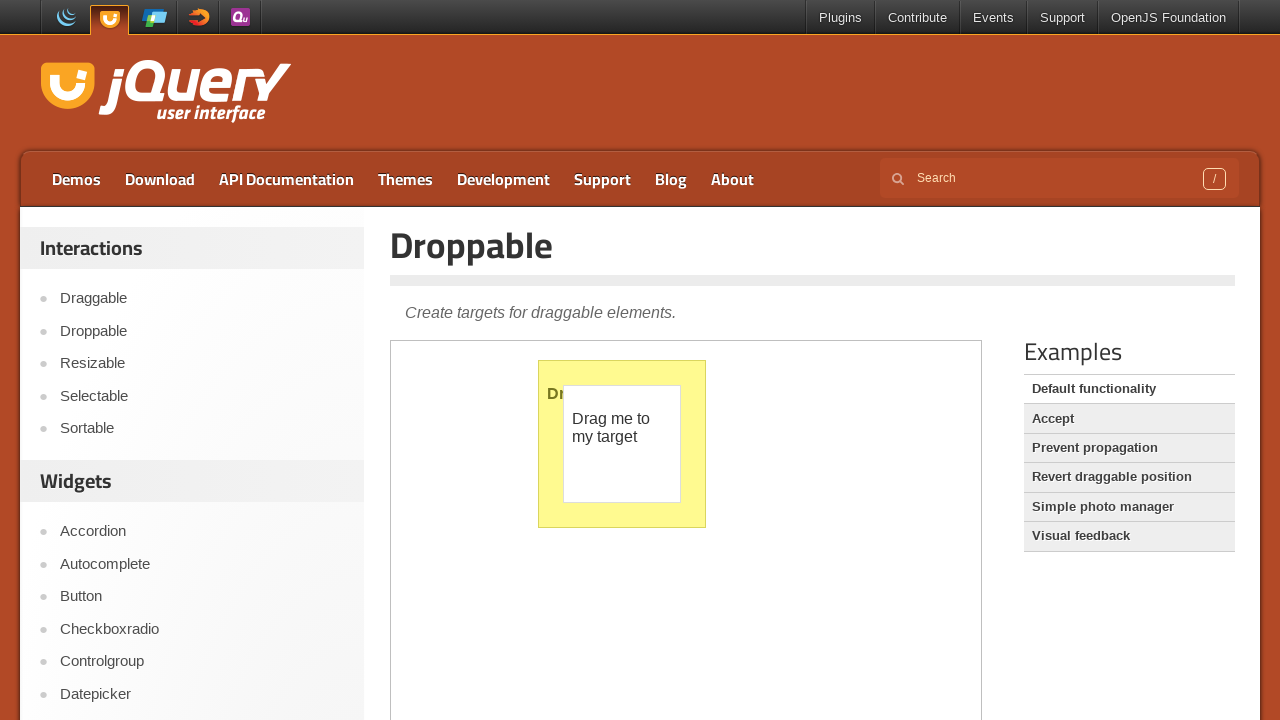

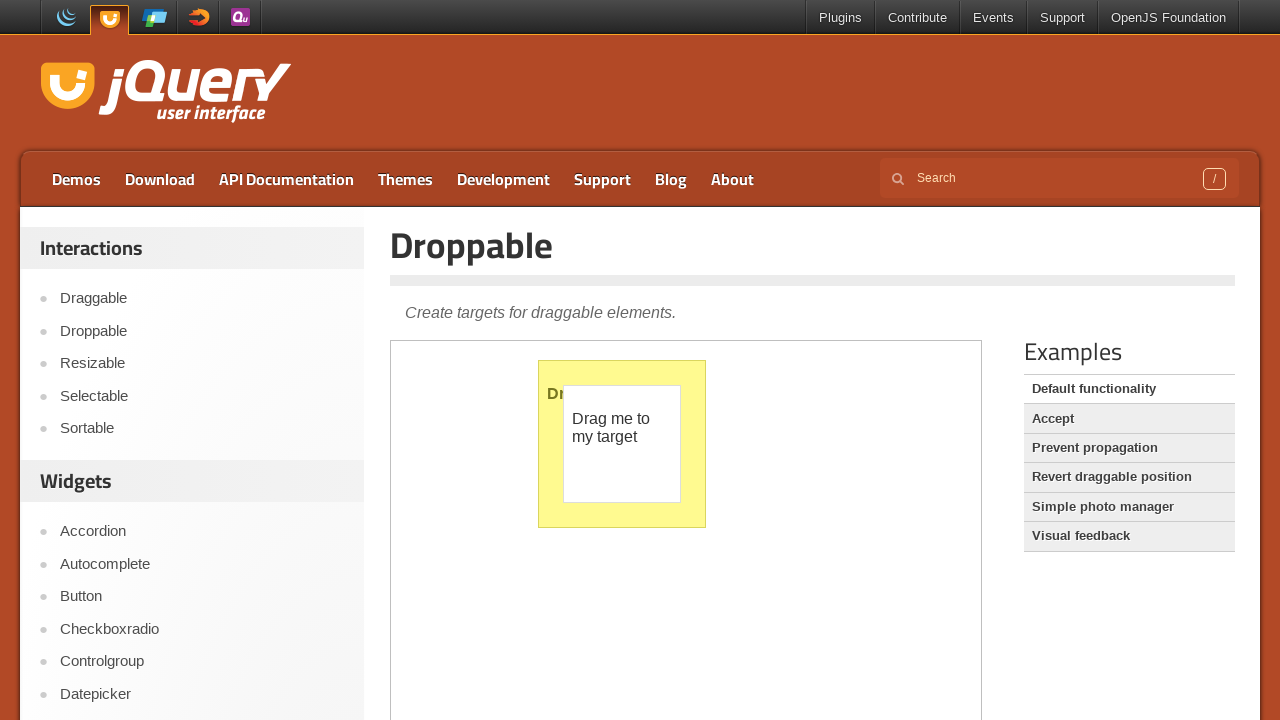